Tests that a todo item is removed when edited with an empty string

Starting URL: https://demo.playwright.dev/todomvc

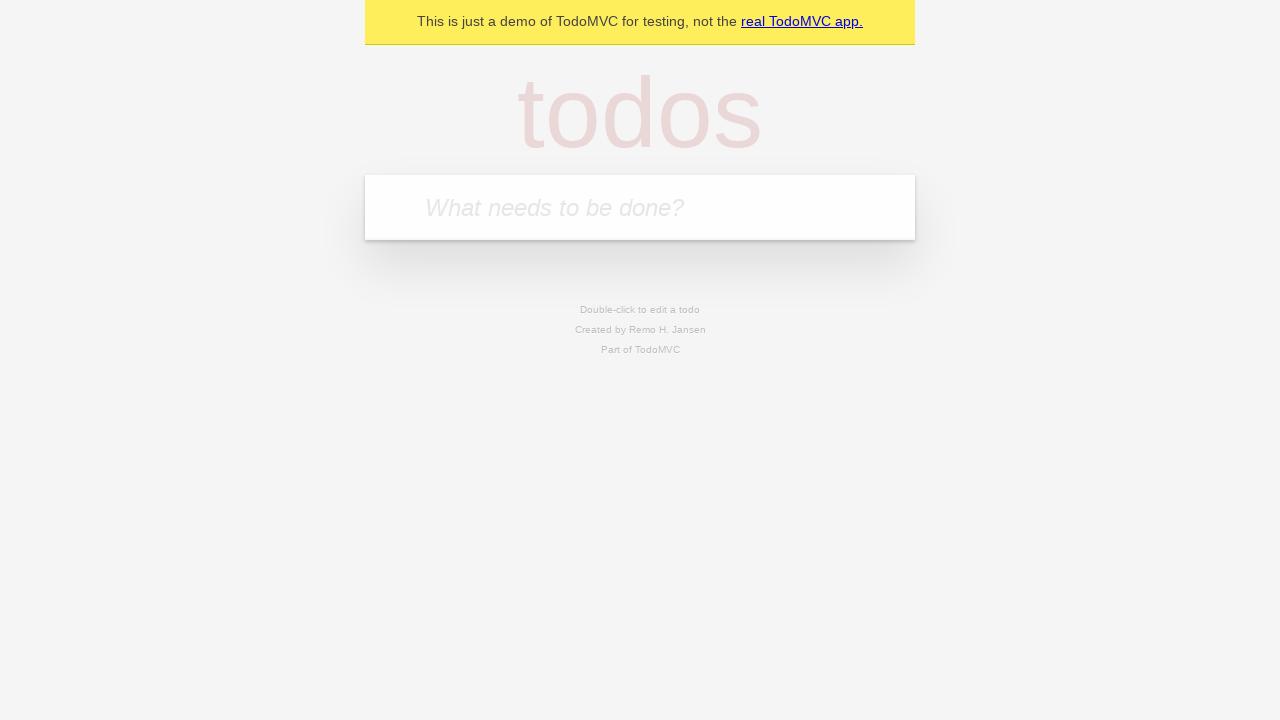

Filled todo input with 'buy some cheese' on internal:attr=[placeholder="What needs to be done?"i]
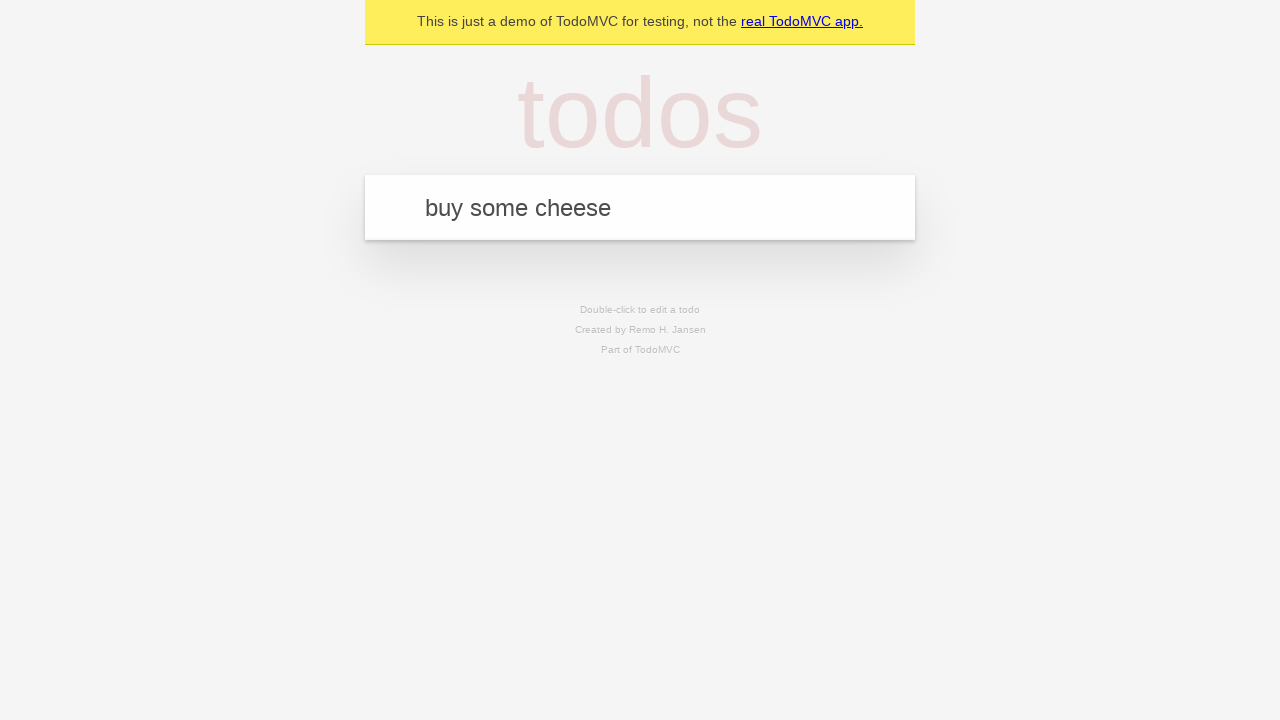

Pressed Enter to add first todo item on internal:attr=[placeholder="What needs to be done?"i]
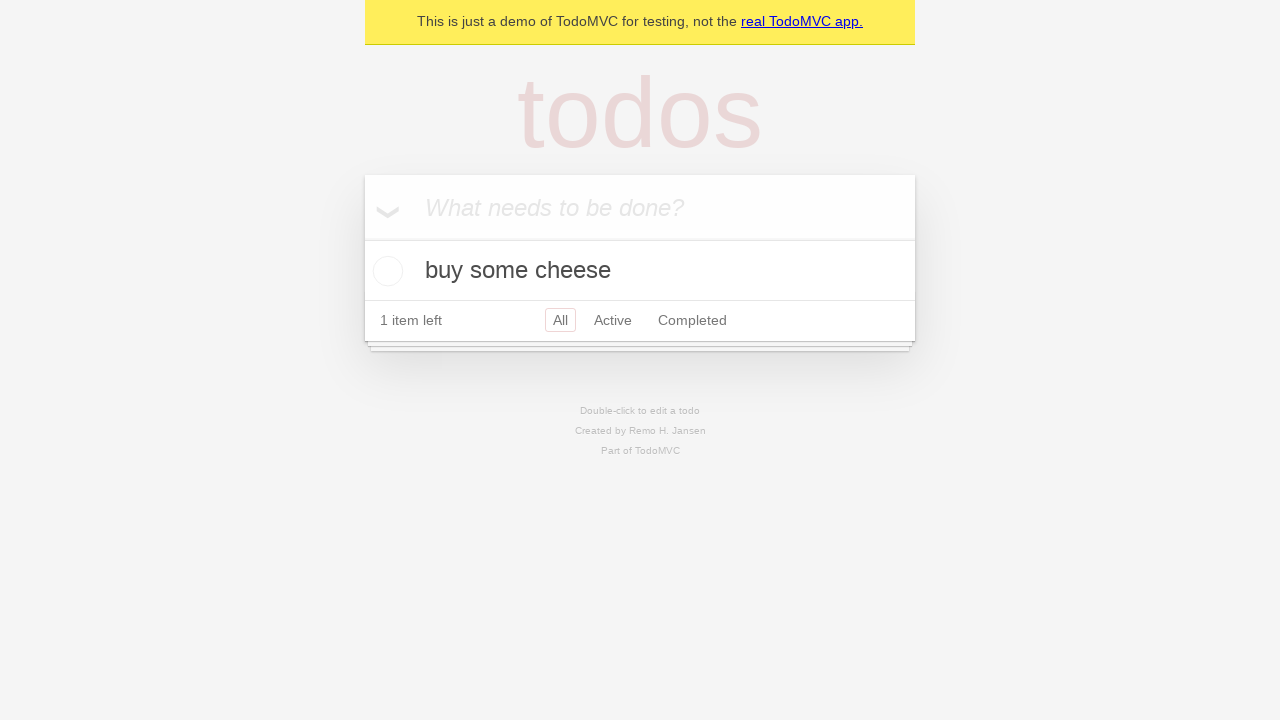

Filled todo input with 'feed the cat' on internal:attr=[placeholder="What needs to be done?"i]
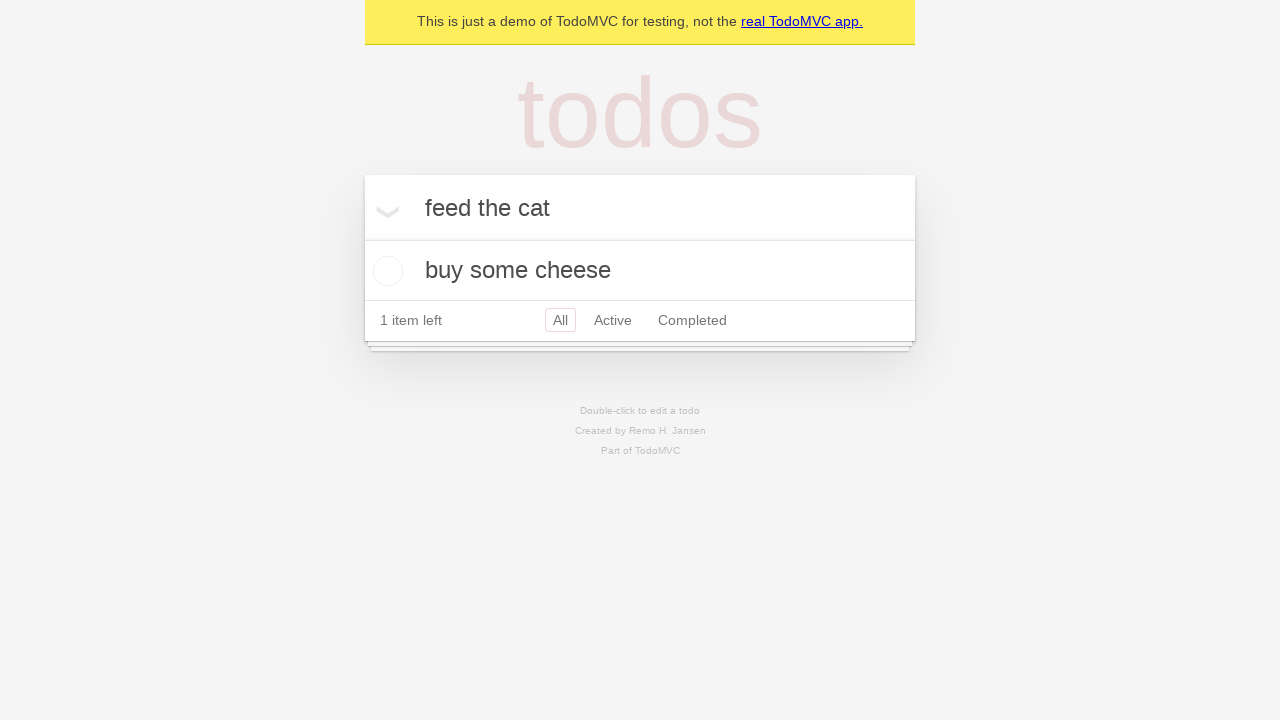

Pressed Enter to add second todo item on internal:attr=[placeholder="What needs to be done?"i]
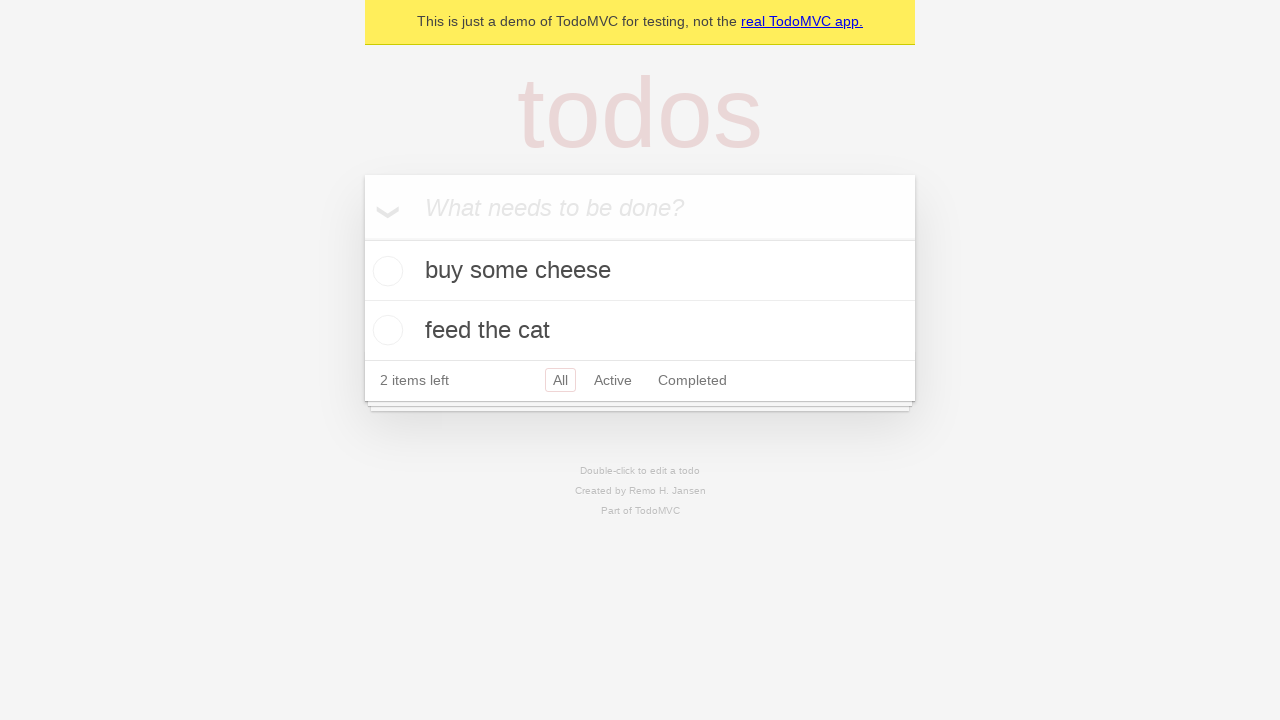

Filled todo input with 'book a doctors appointment' on internal:attr=[placeholder="What needs to be done?"i]
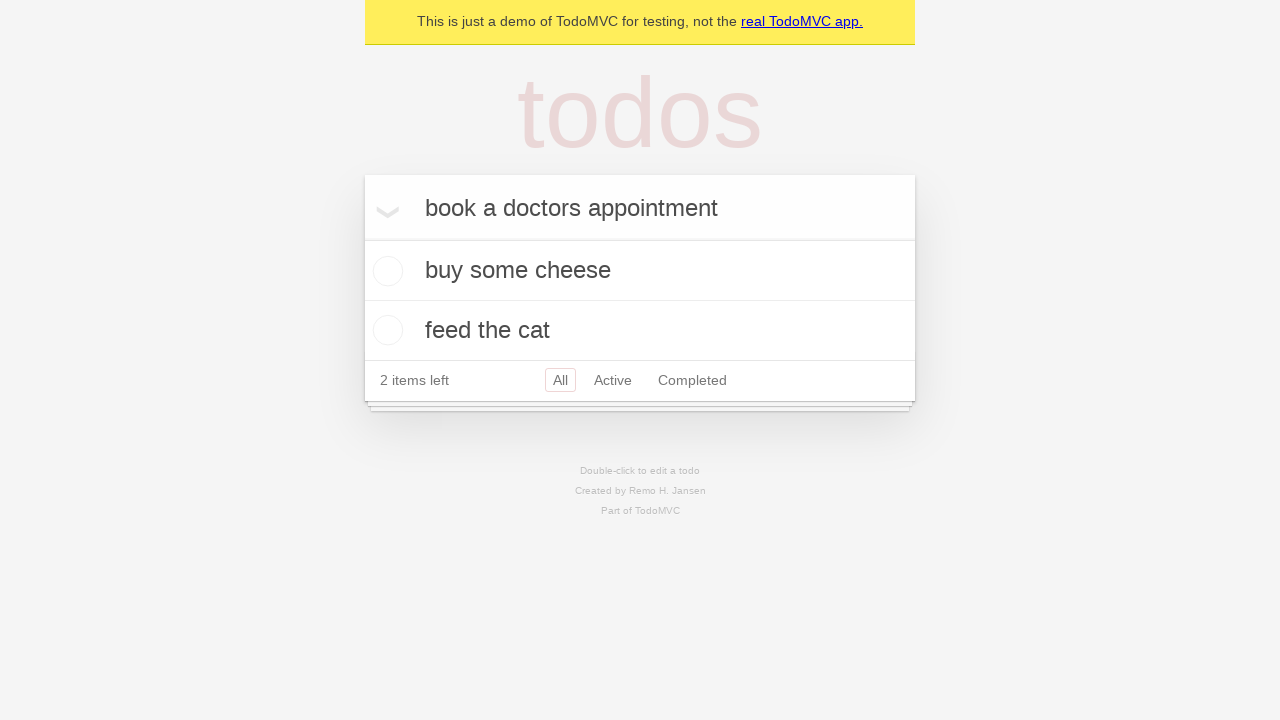

Pressed Enter to add third todo item on internal:attr=[placeholder="What needs to be done?"i]
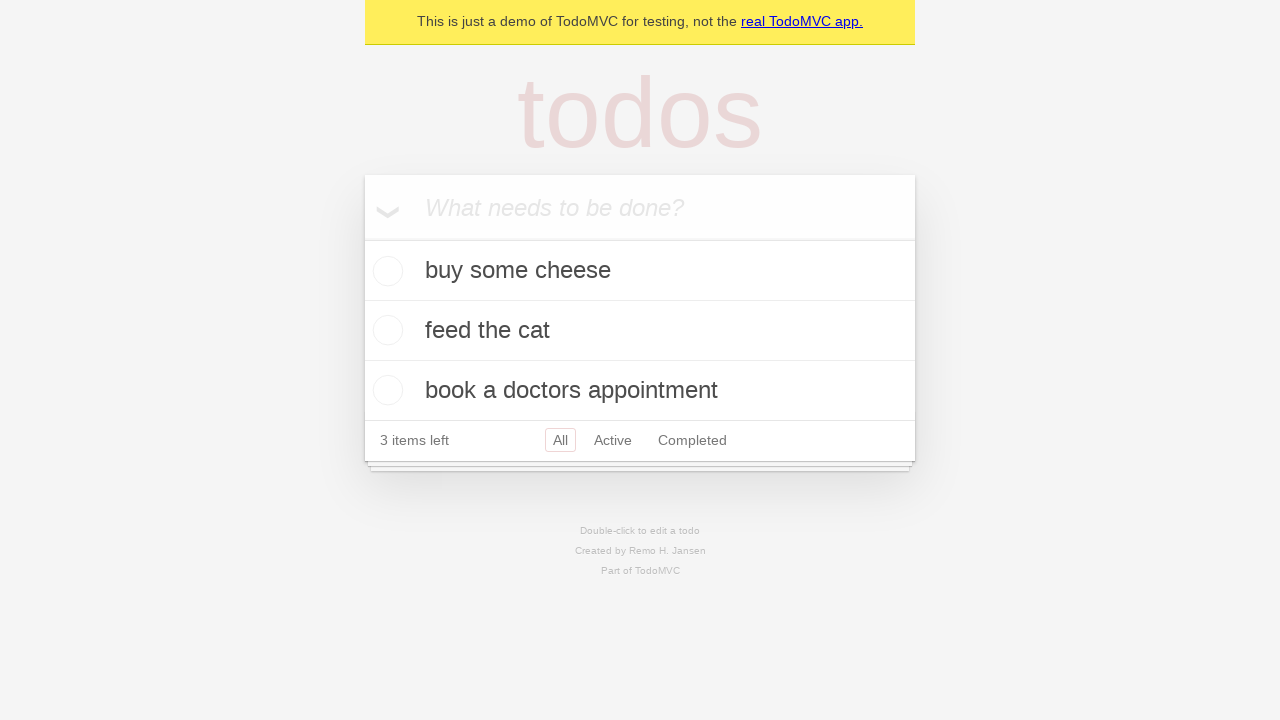

Double-clicked second todo item to enter edit mode at (640, 331) on internal:testid=[data-testid="todo-item"s] >> nth=1
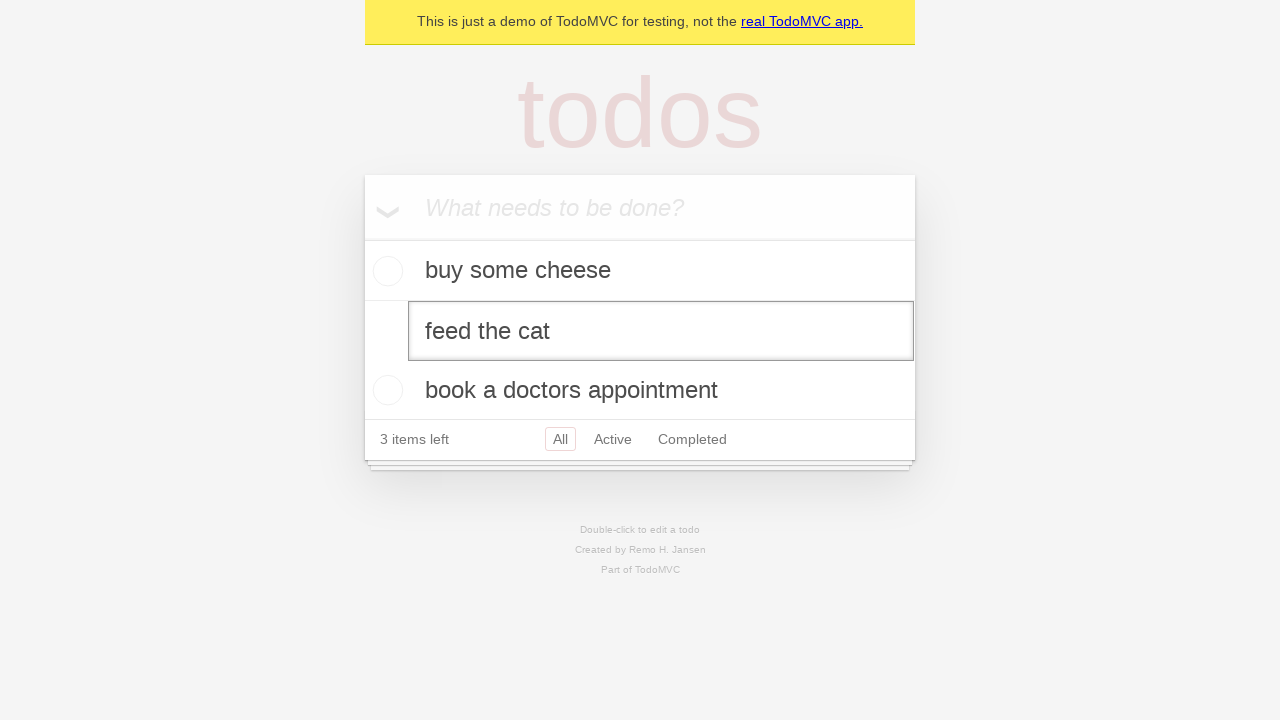

Cleared the edit textbox with empty string on internal:testid=[data-testid="todo-item"s] >> nth=1 >> internal:role=textbox[nam
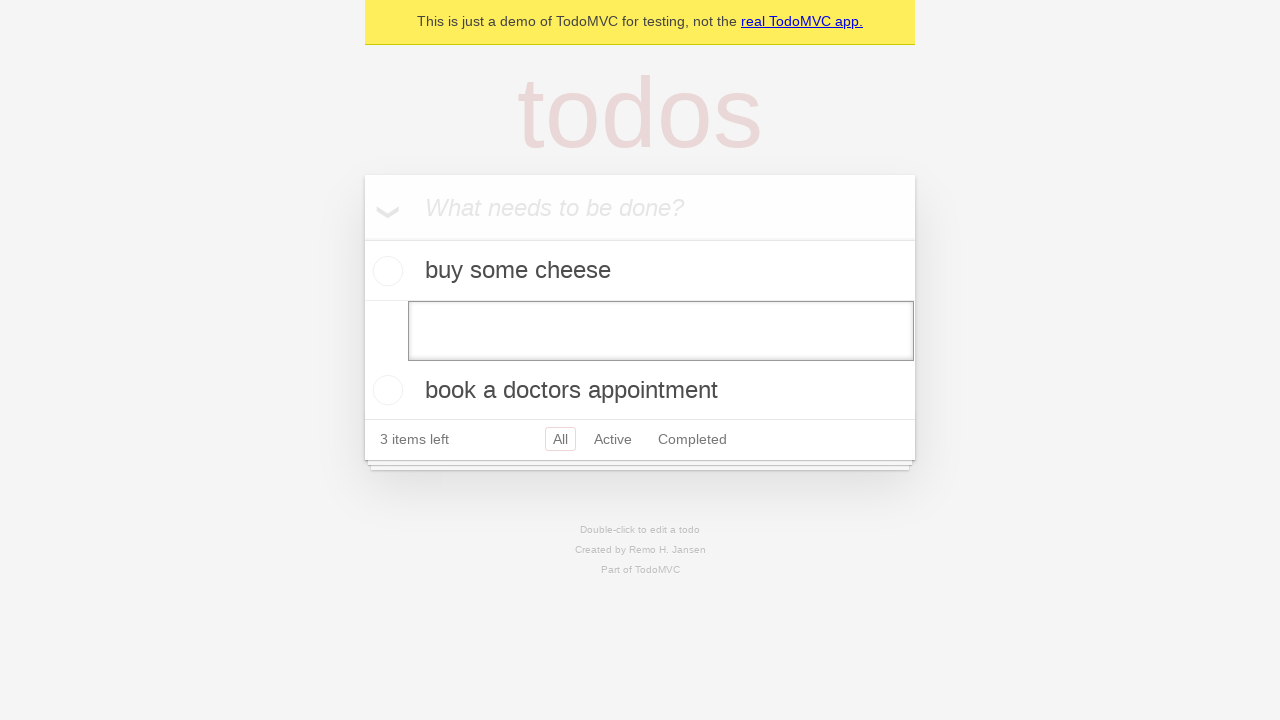

Pressed Enter to confirm edit with empty text, should remove the todo item on internal:testid=[data-testid="todo-item"s] >> nth=1 >> internal:role=textbox[nam
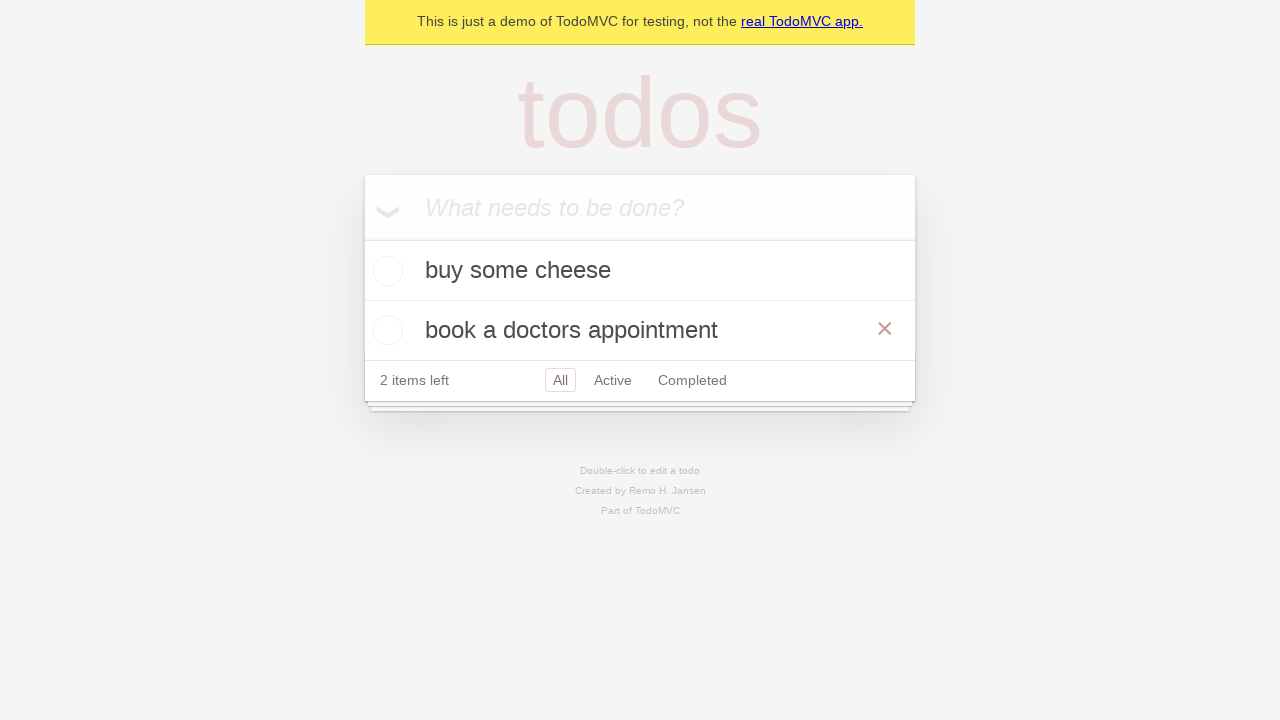

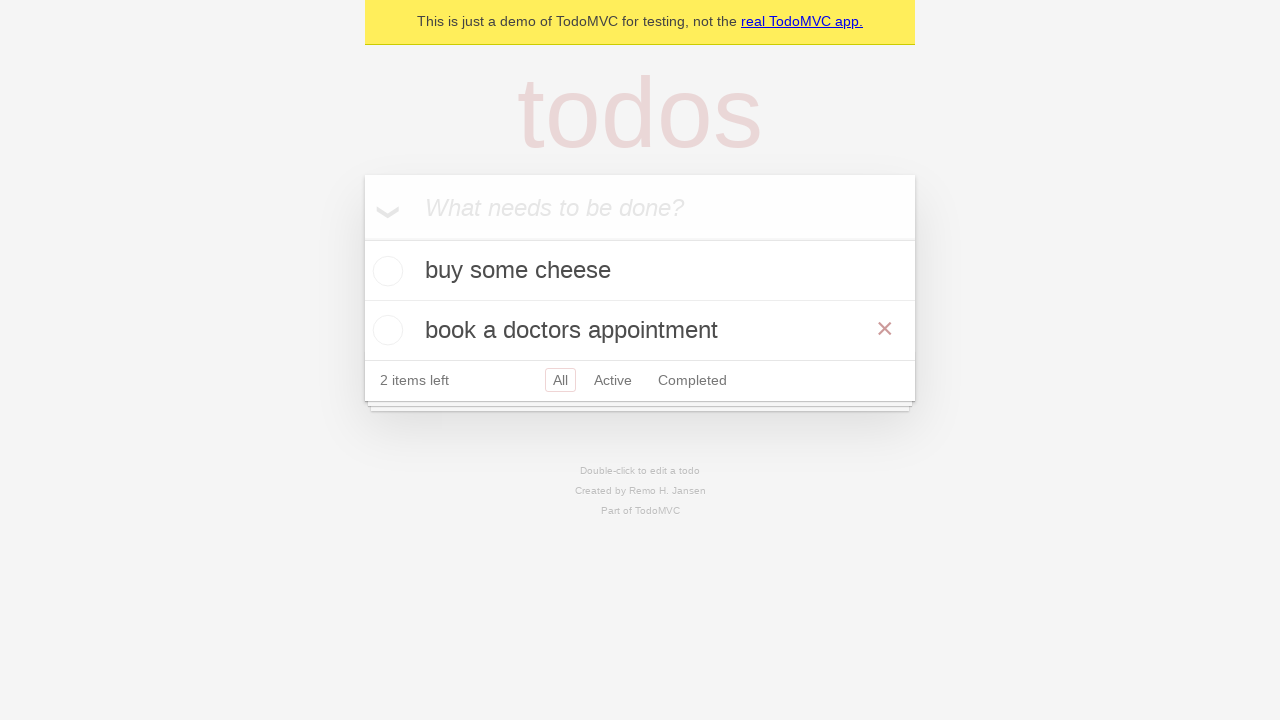